Tests the geolocation feature on OpenStreetMap by clicking the "Show My Location" button to display the user's location on the map.

Starting URL: https://www.openstreetmap.org/

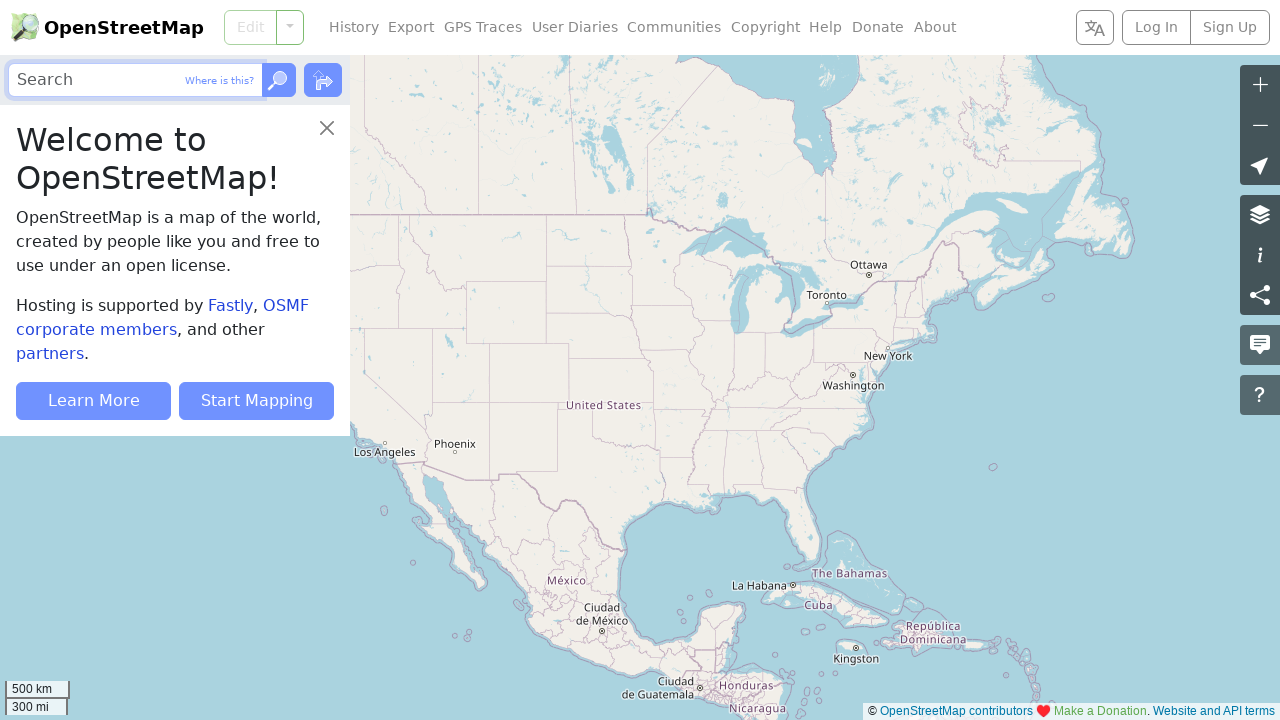

Granted geolocation permissions to the browser context
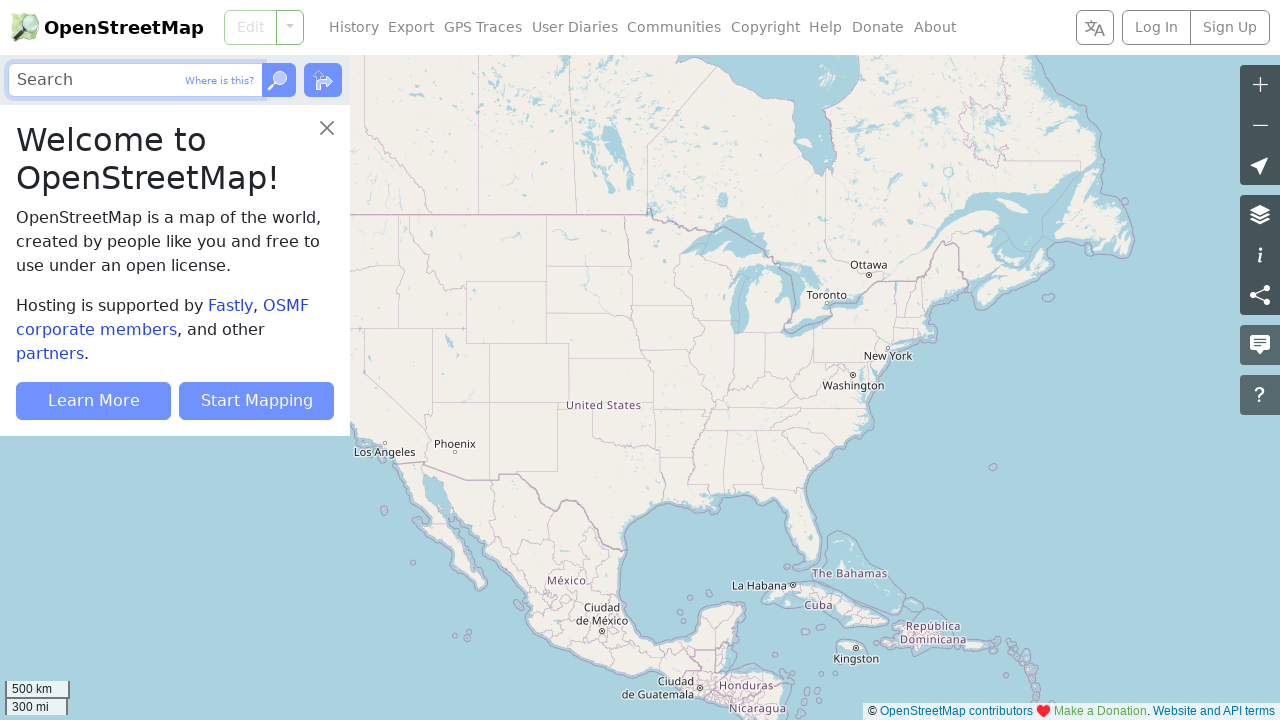

Set geolocation coordinates to latitude -15.79374, longitude -47.88477
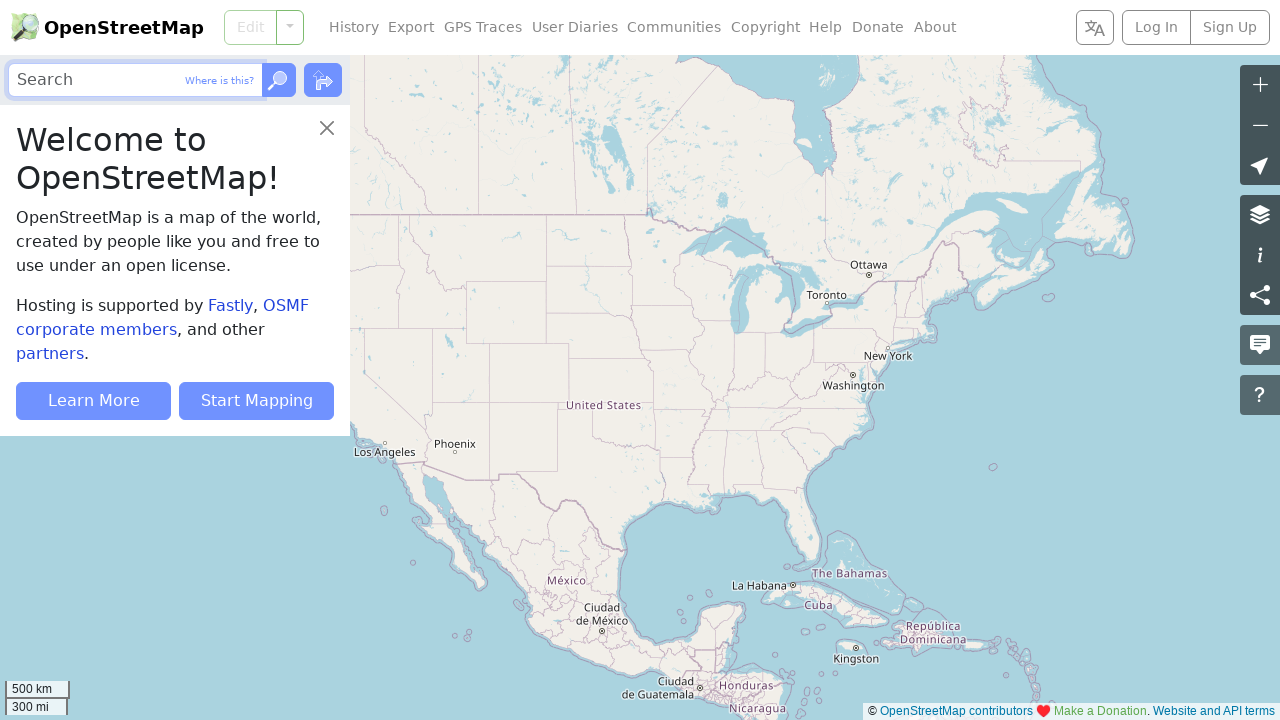

Clicked the 'Show My Location' button on OpenStreetMap at (1260, 165) on internal:role=button[name="Show My Location"i]
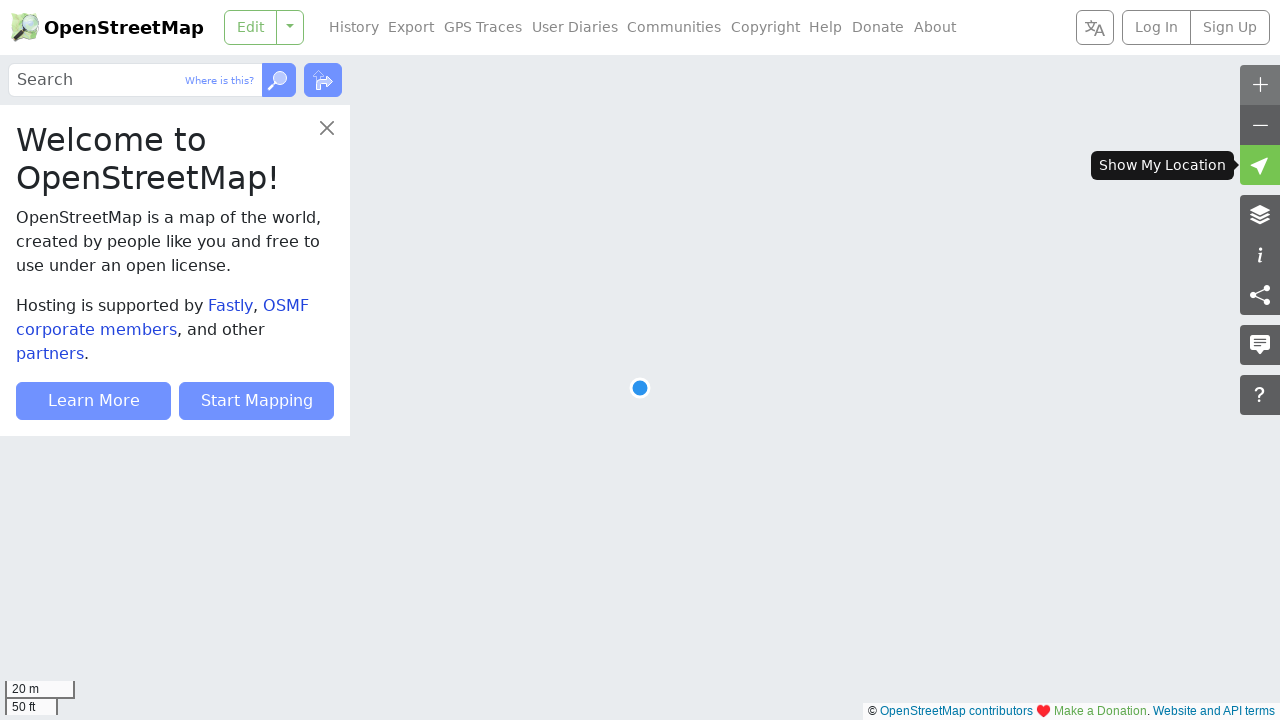

Waited 2 seconds for the map to update with user's location
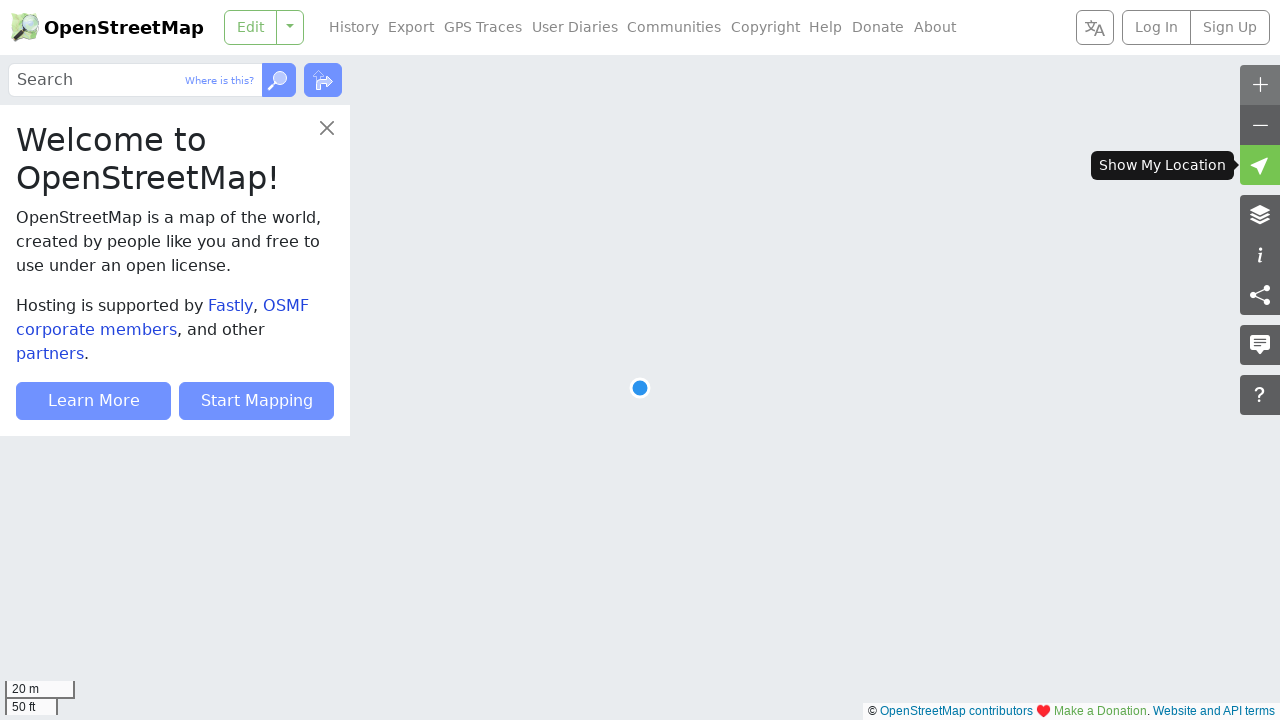

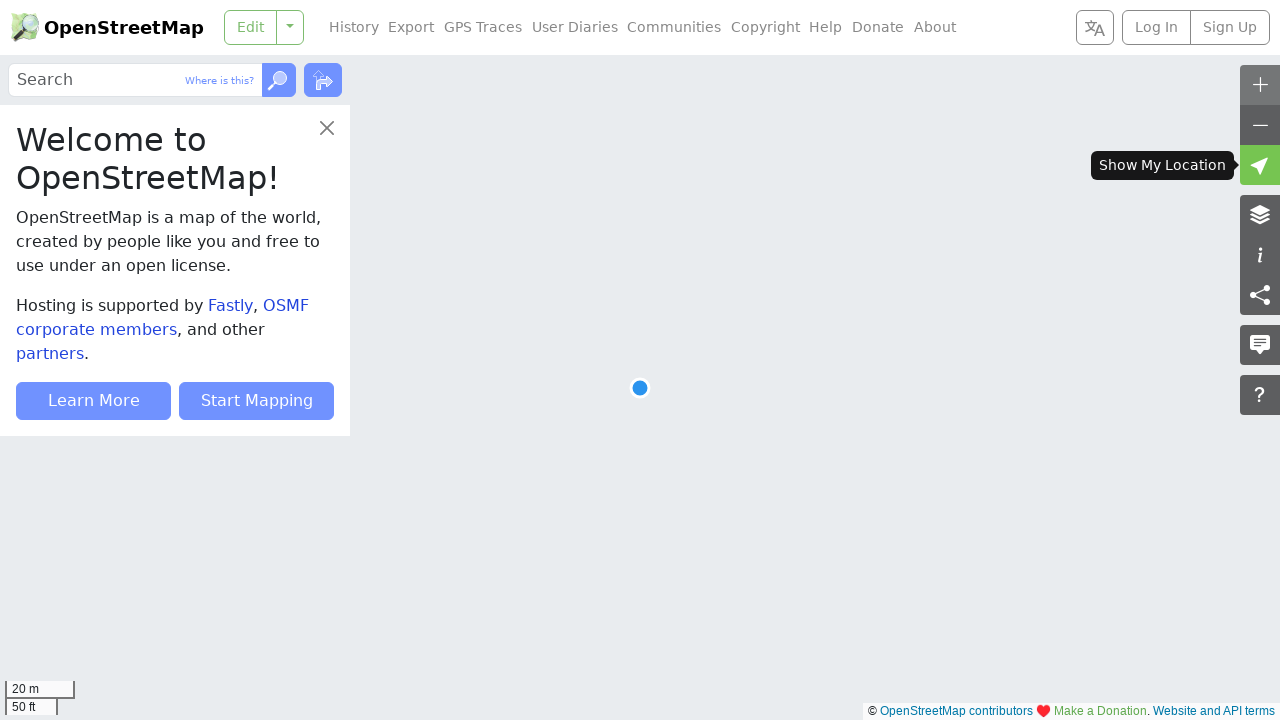